Navigates to an e-commerce site and adds specific products (Capsicum, Raspberry, Mango) to the cart by finding them in the product list and clicking their add buttons

Starting URL: https://rahulshettyacademy.com/seleniumPractise/

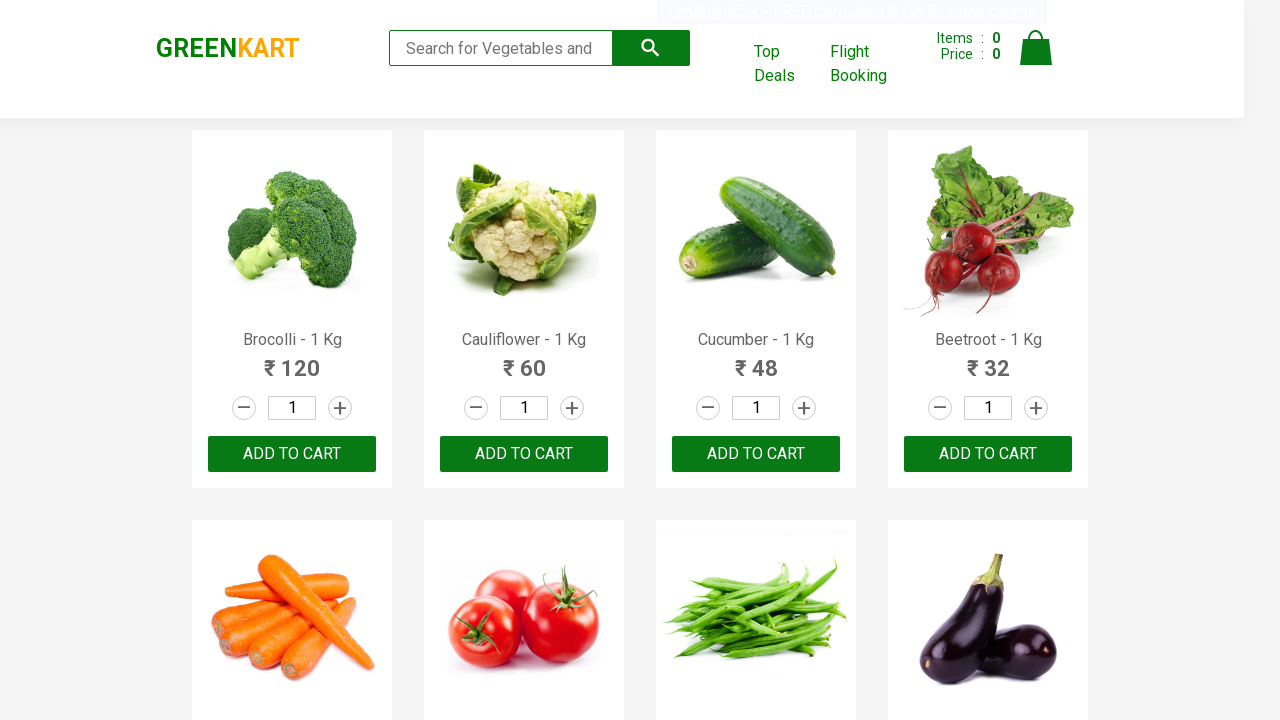

Located all product name elements on the page
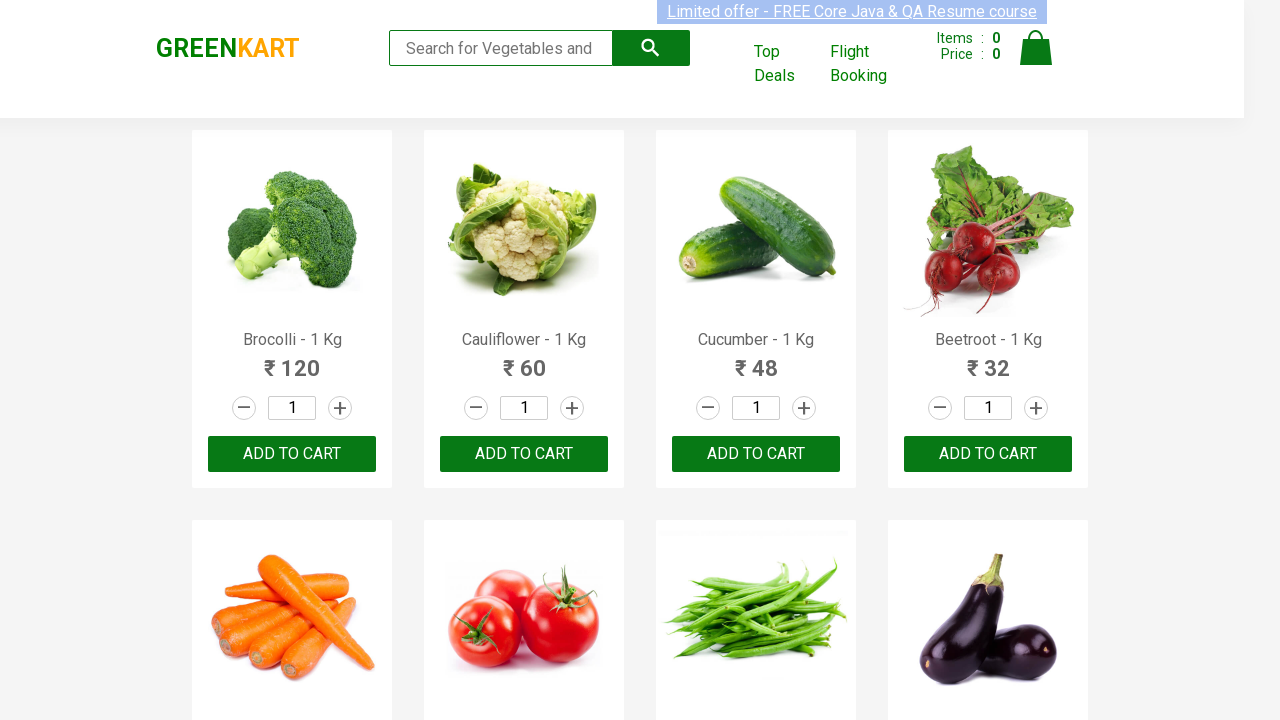

Added 'Capsicum' to cart at (292, 360) on div.product-action > button >> nth=8
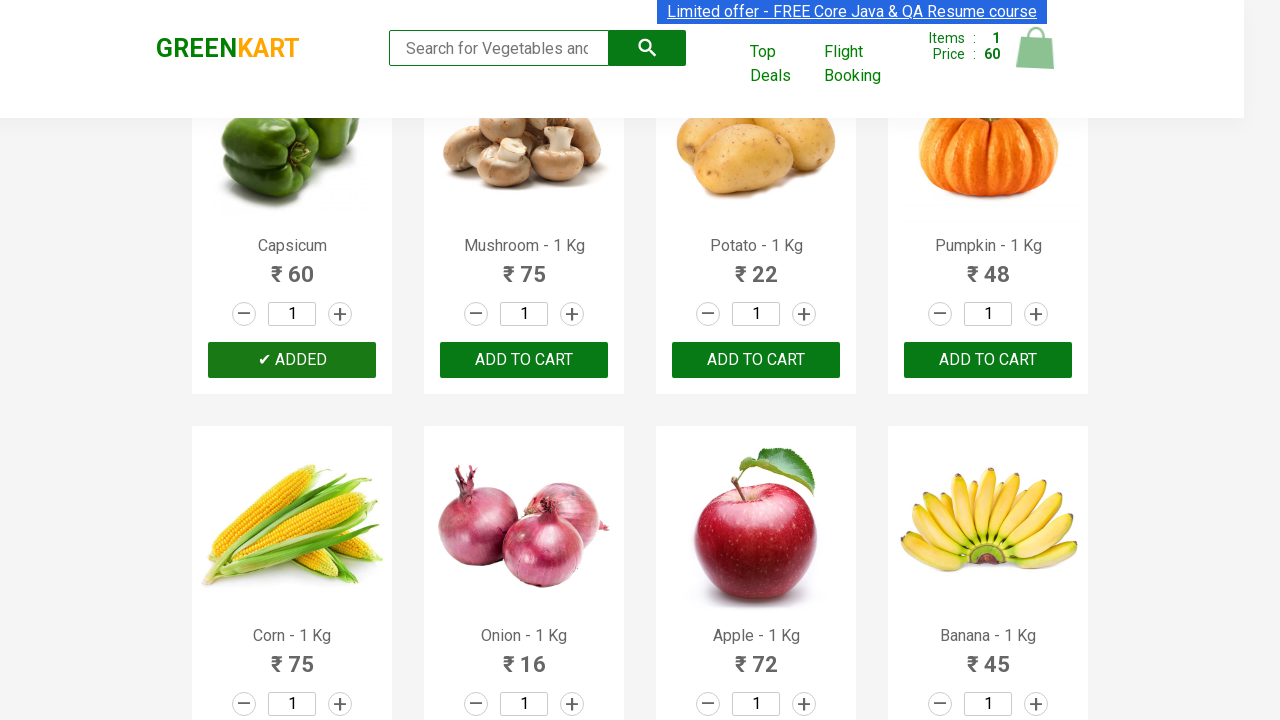

Added 'Mango' to cart at (524, 360) on div.product-action > button >> nth=17
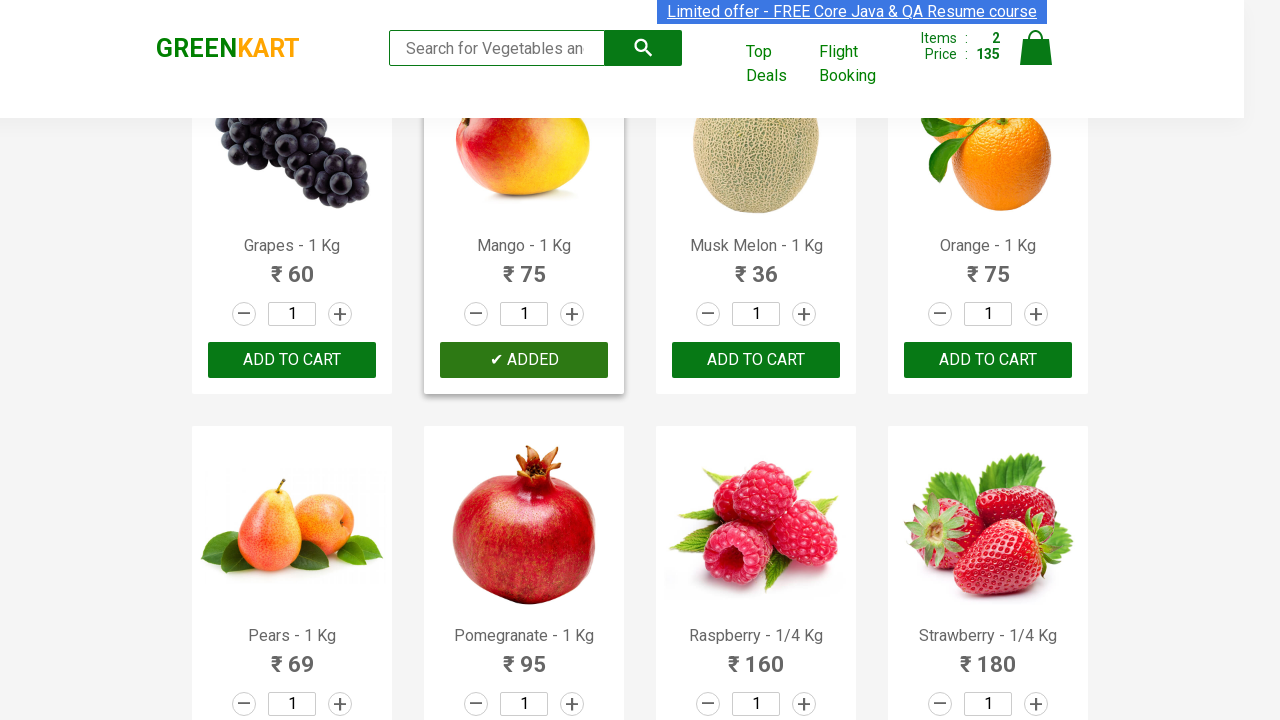

Added 'Raspberry' to cart at (756, 360) on div.product-action > button >> nth=22
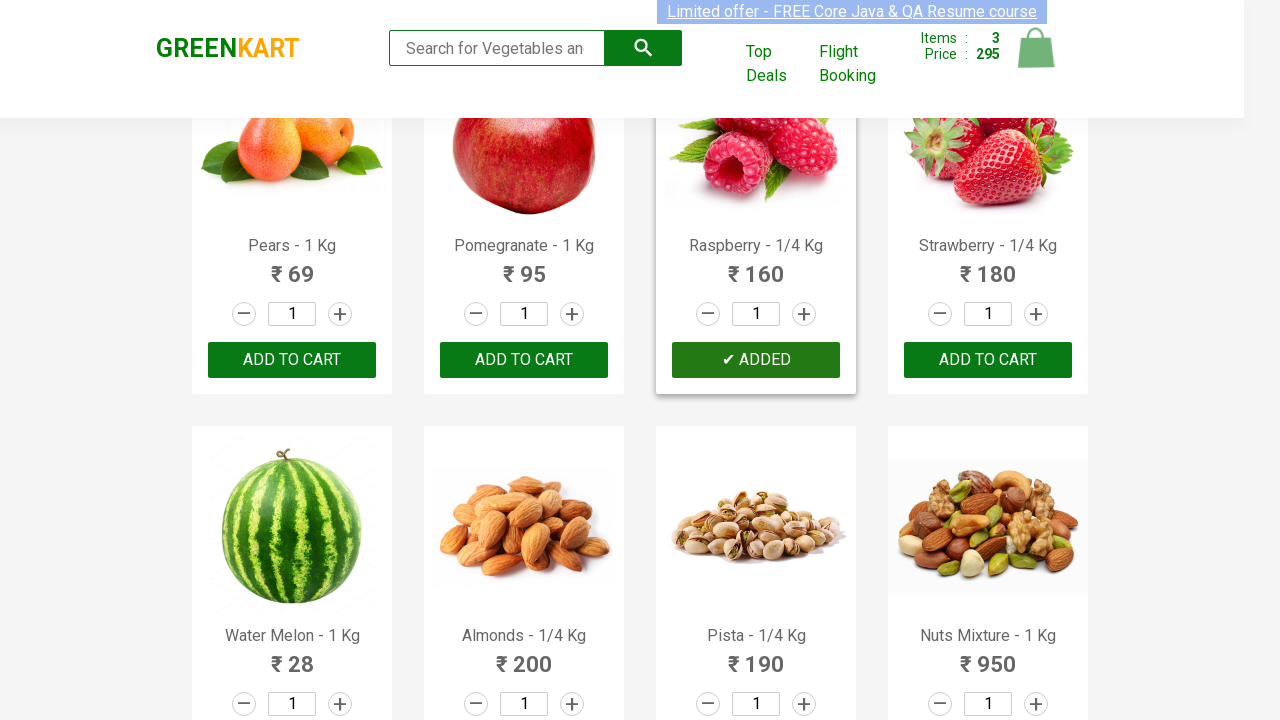

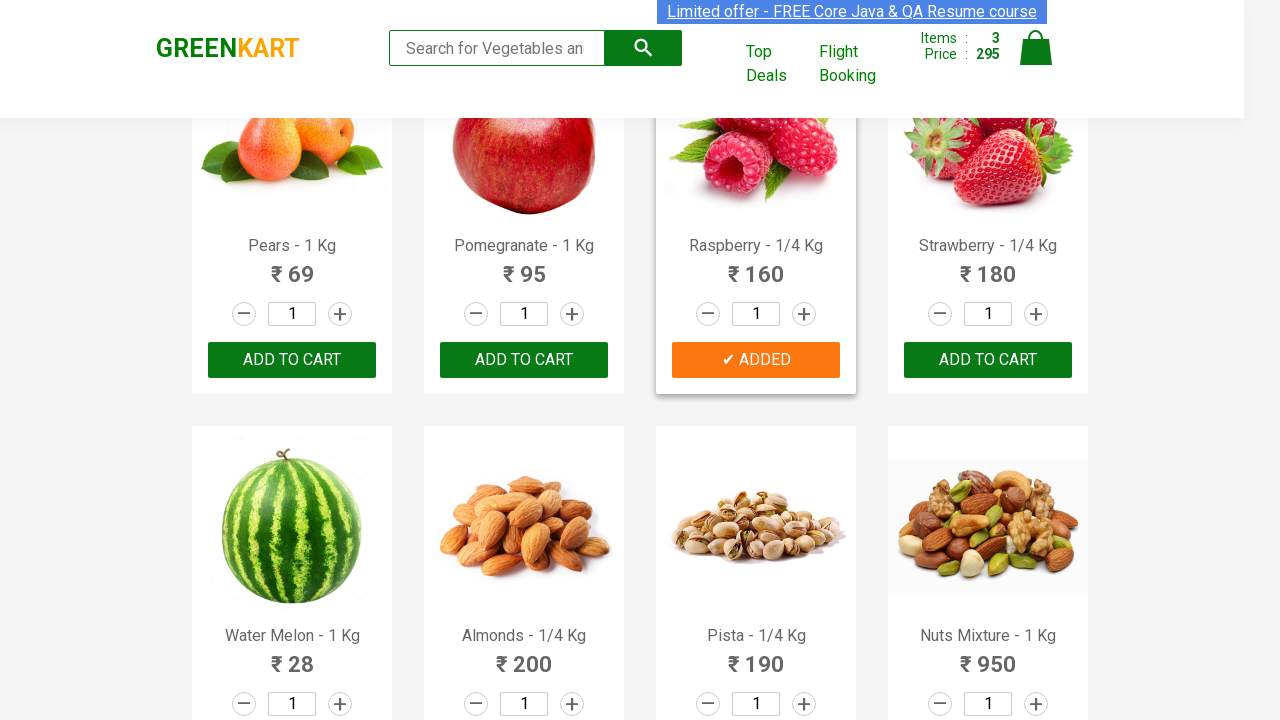